Tests an e-commerce grocery site by adding multiple items to cart, applying a promo code, and verifying the promo is applied successfully

Starting URL: https://rahulshettyacademy.com/seleniumPractise/

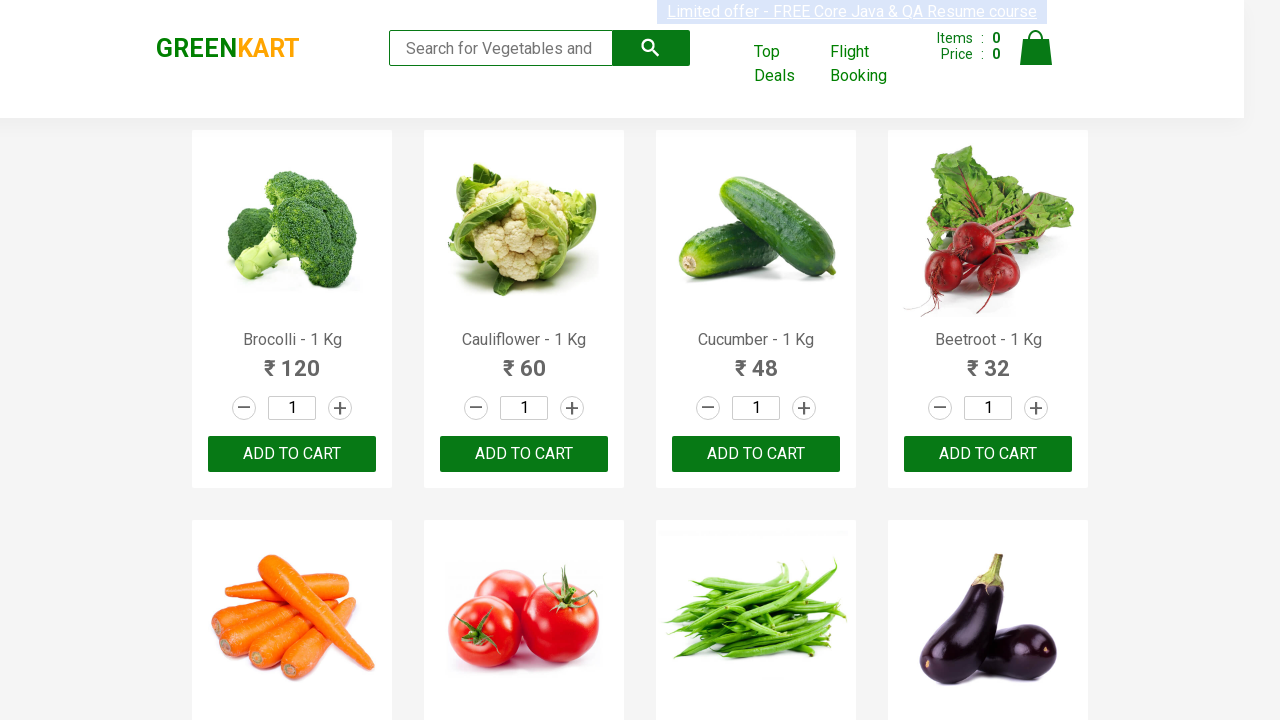

Retrieved all product name elements from the page
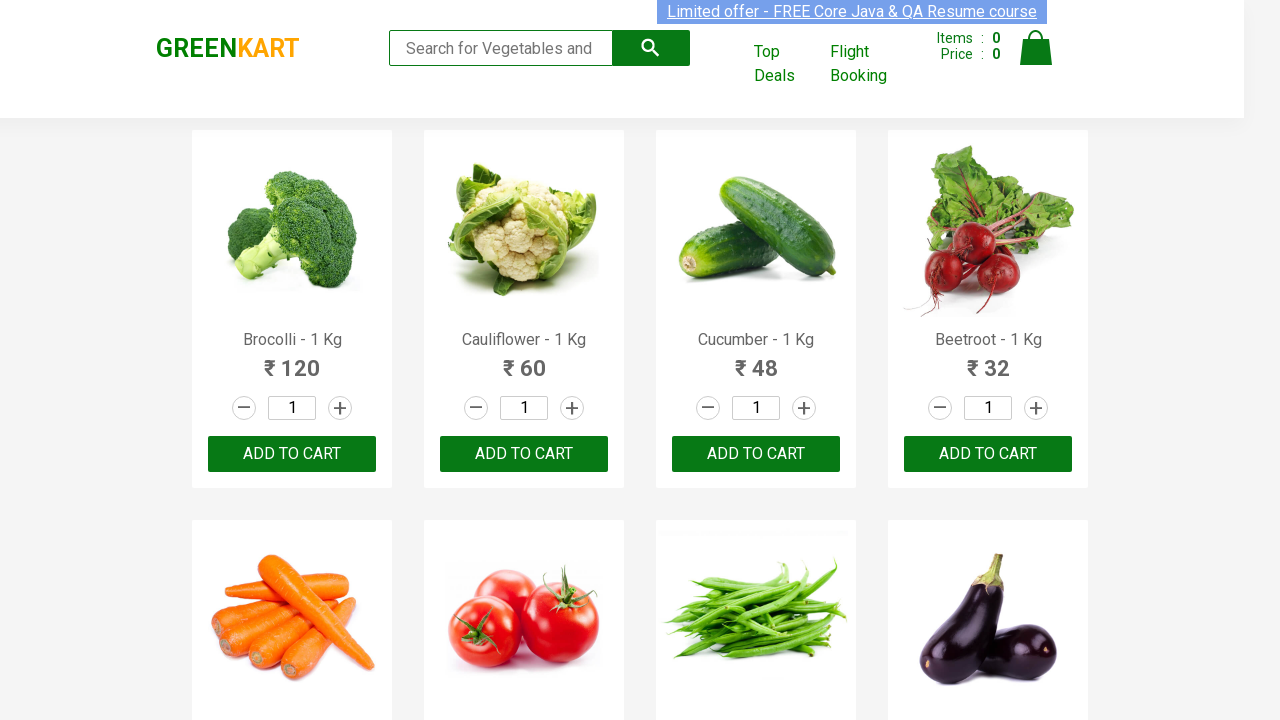

Added Brocolli to cart
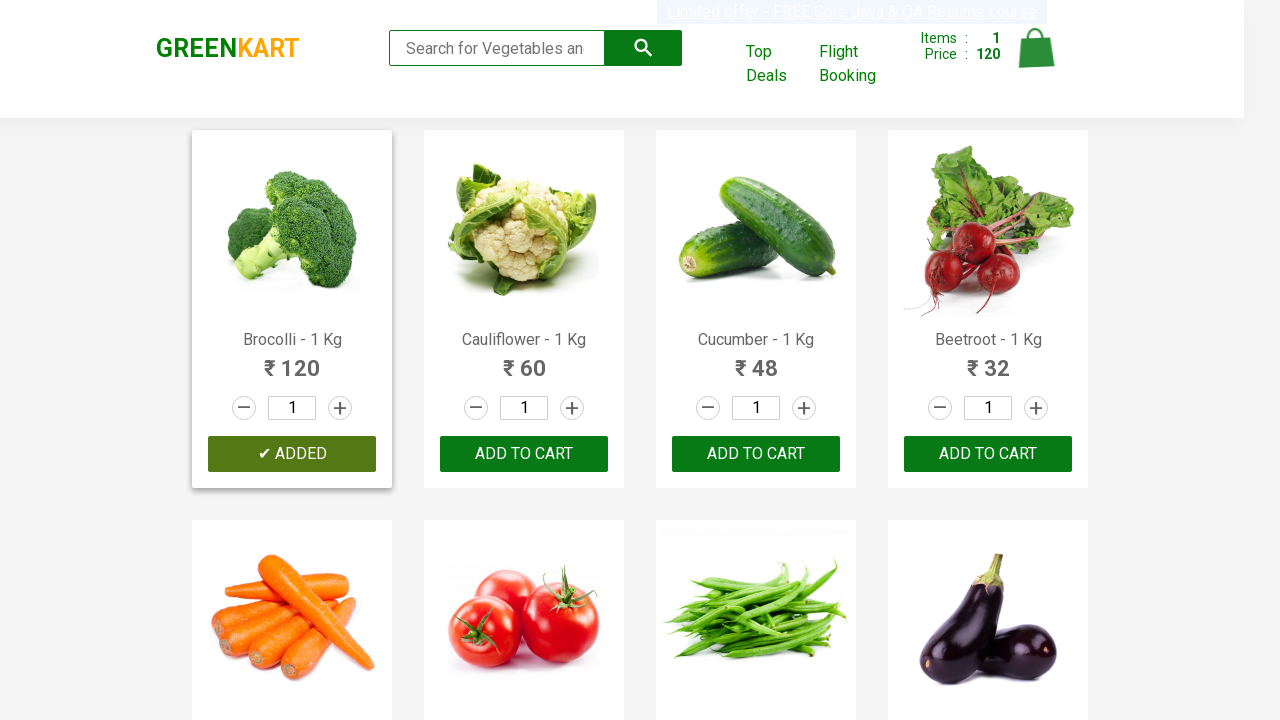

Added Cucumber to cart
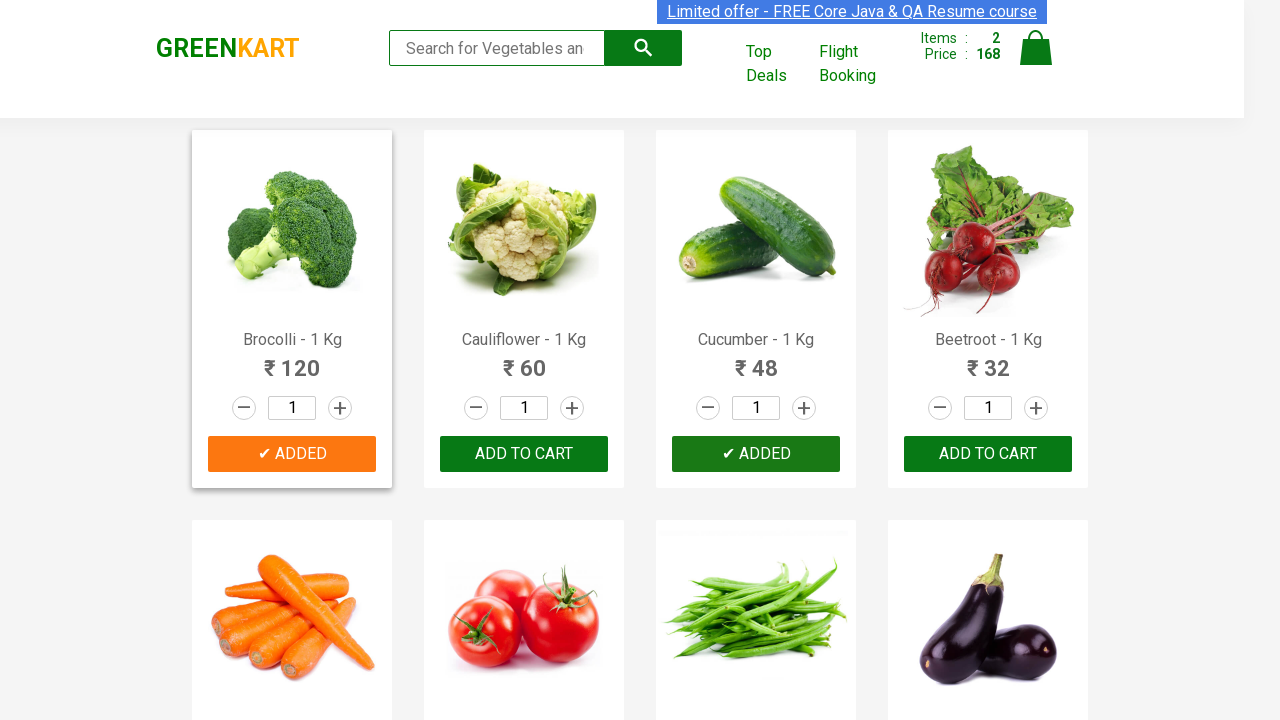

Added Beetroot to cart
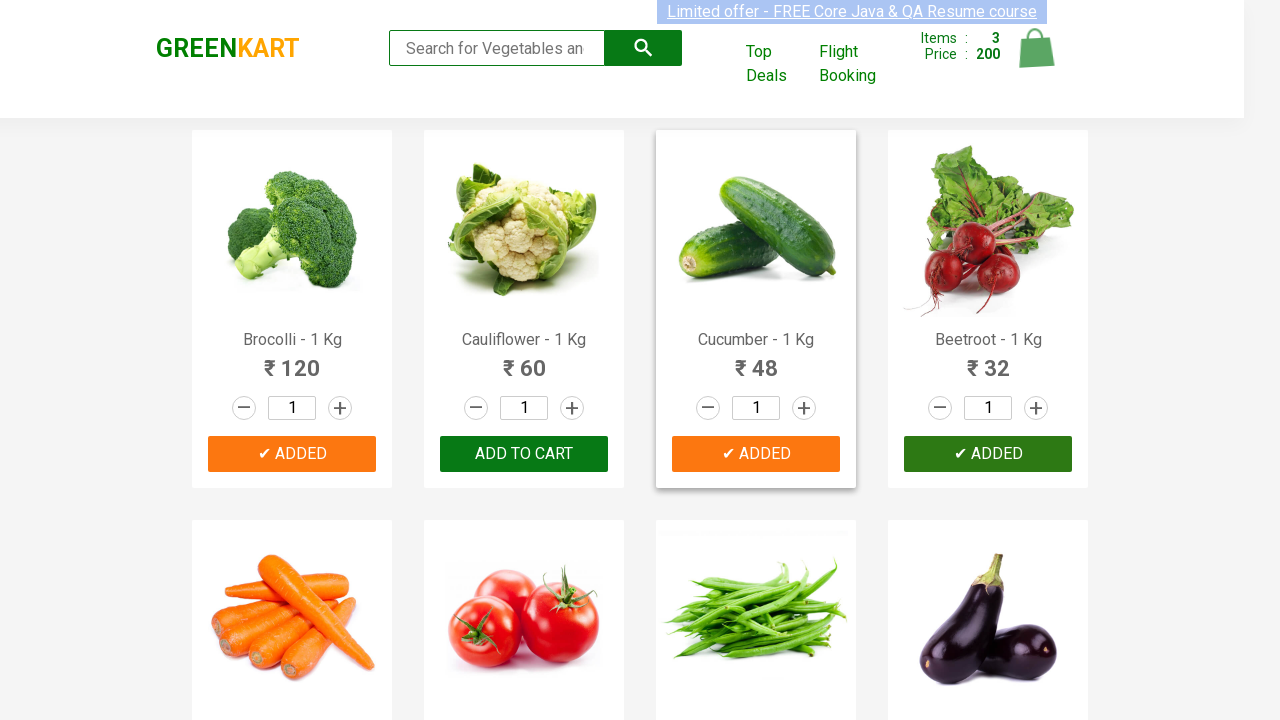

Added Carrot to cart
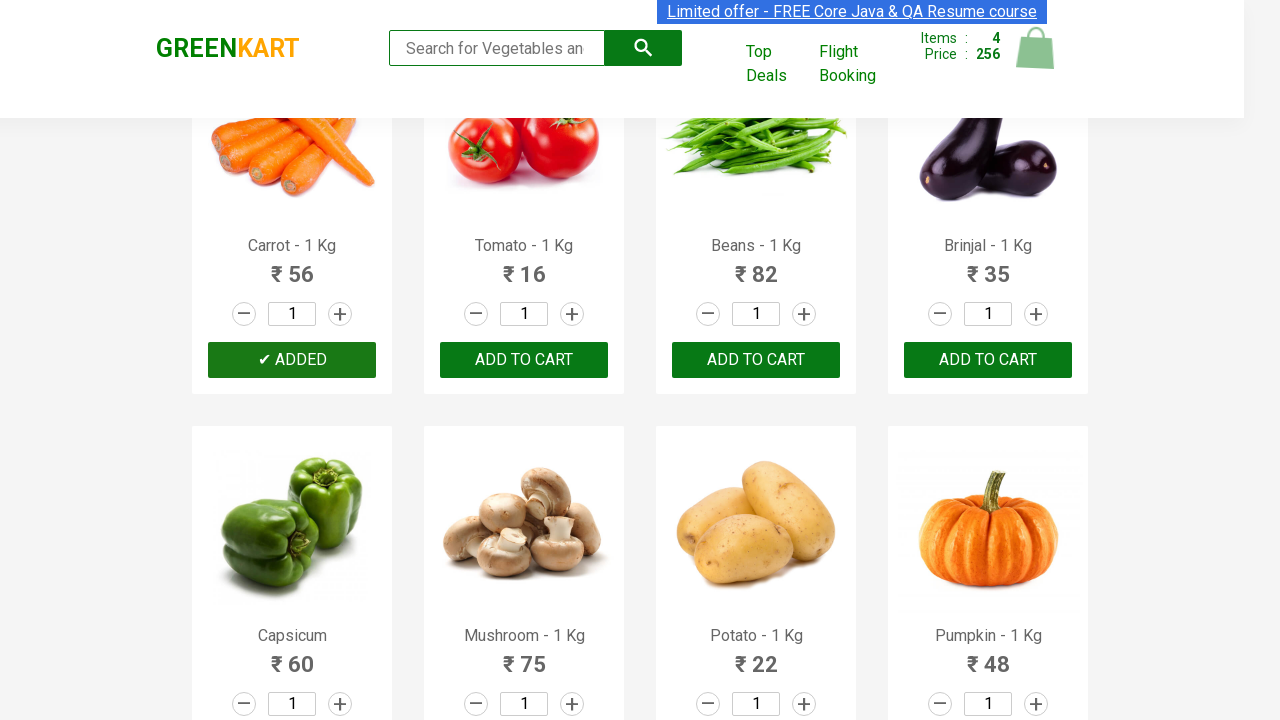

Clicked on cart icon to view cart at (1036, 48) on img[alt='Cart']
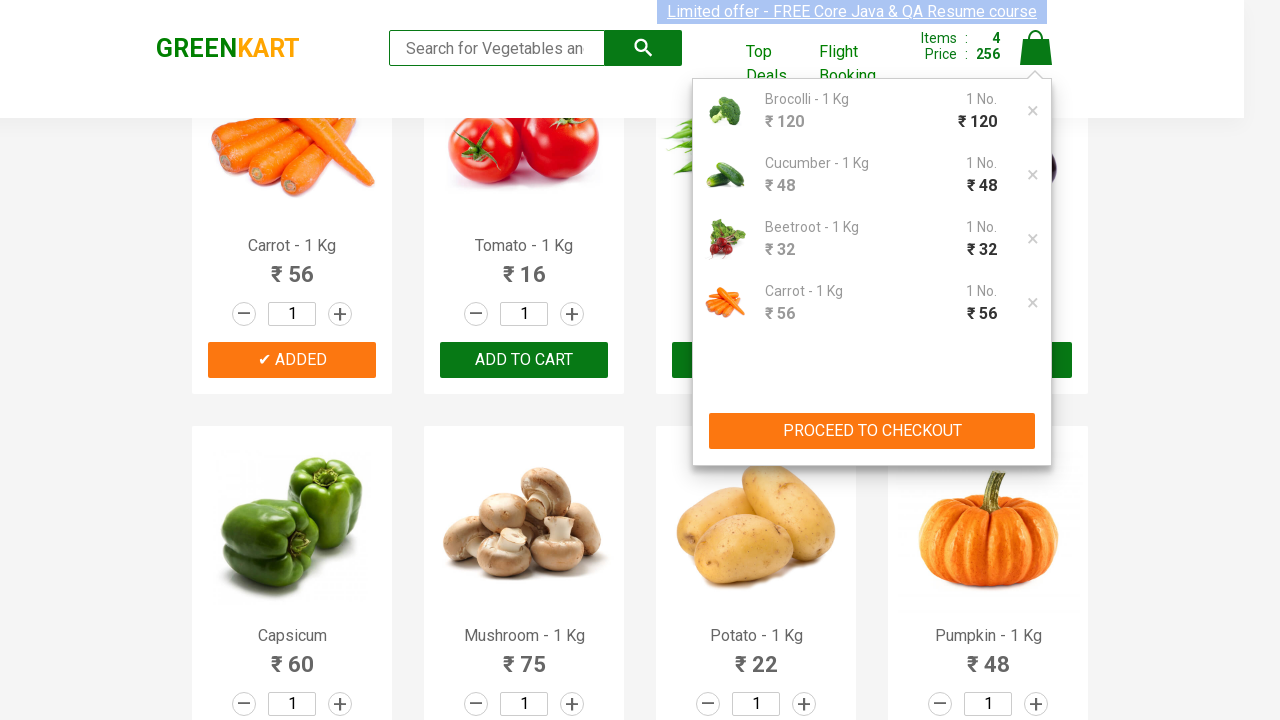

Clicked Proceed to Checkout button at (872, 431) on (//div[@class='action-block']/button)[1]
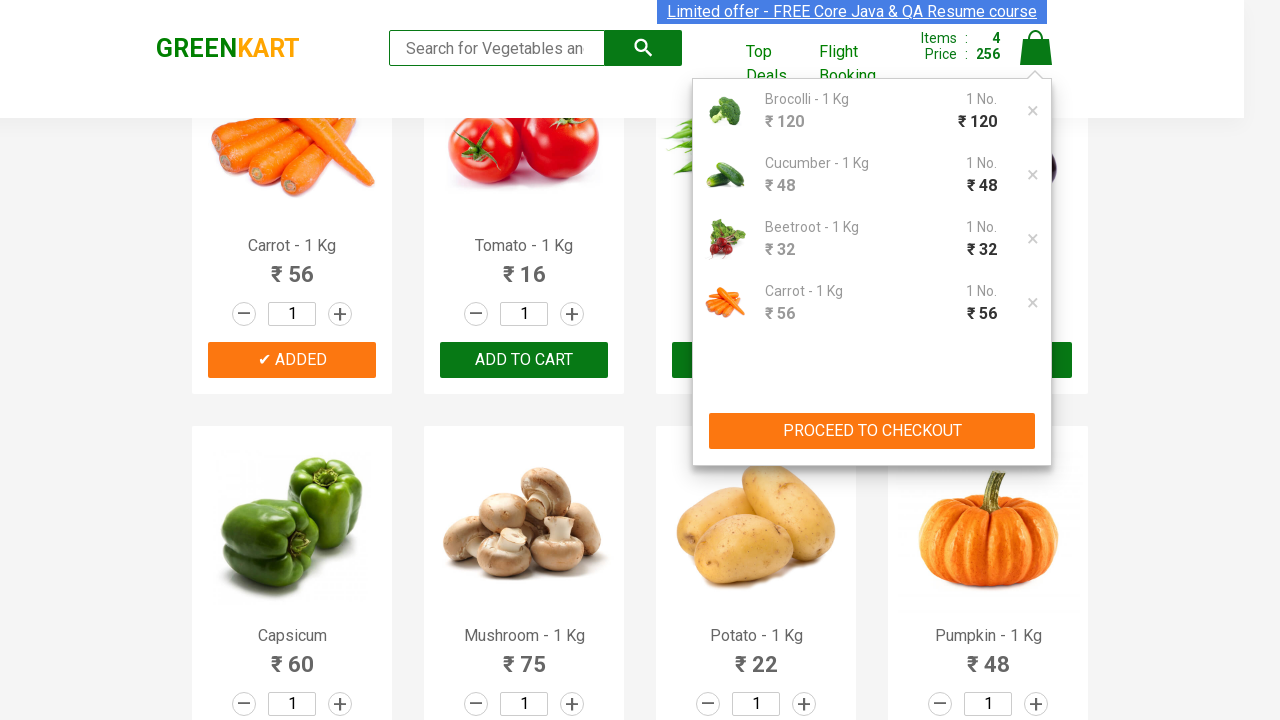

Promo code input field loaded
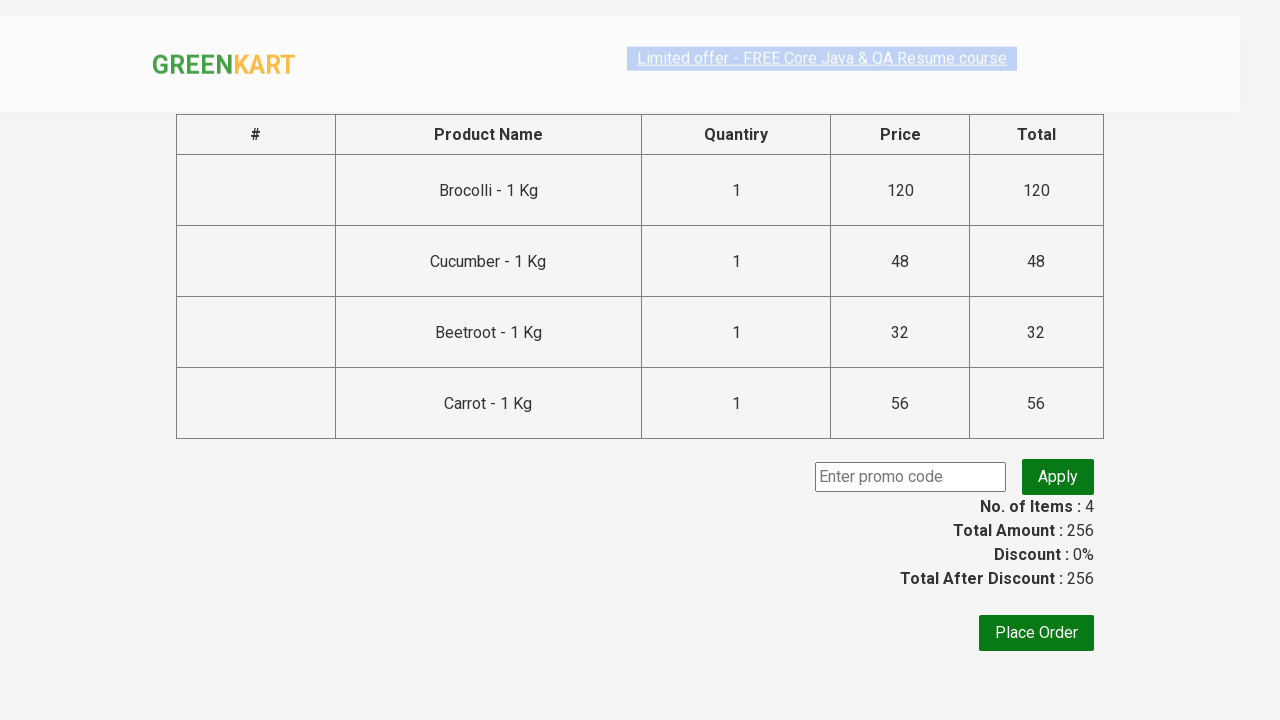

Entered promo code 'rahulshettyacademy' on input.promoCode
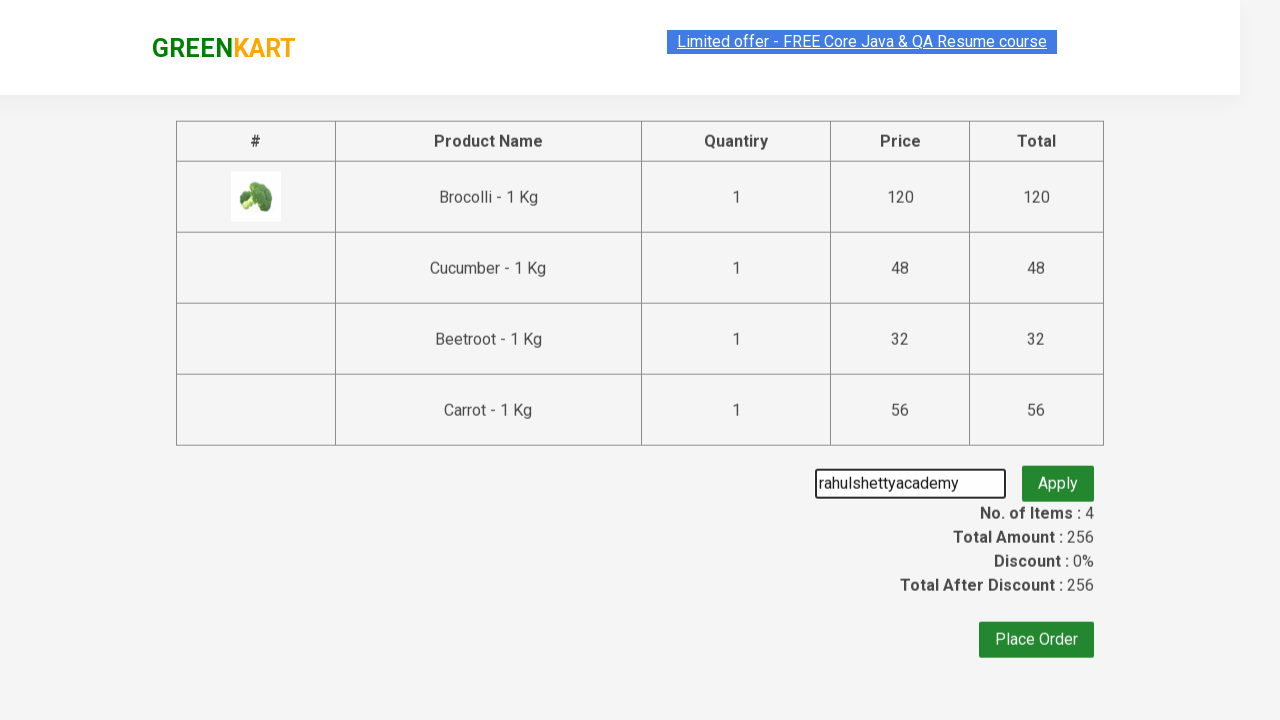

Clicked Apply button to apply promo code at (1058, 477) on button.promoBtn
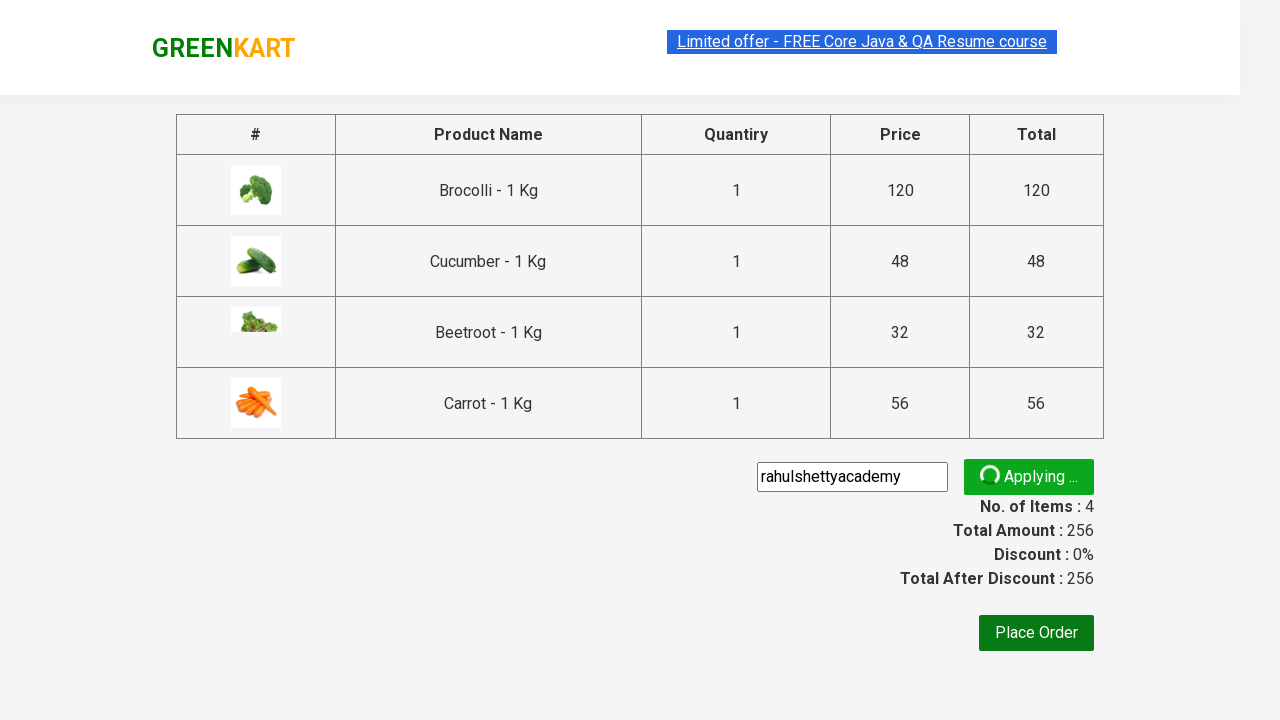

Promo code successfully applied - promo info displayed
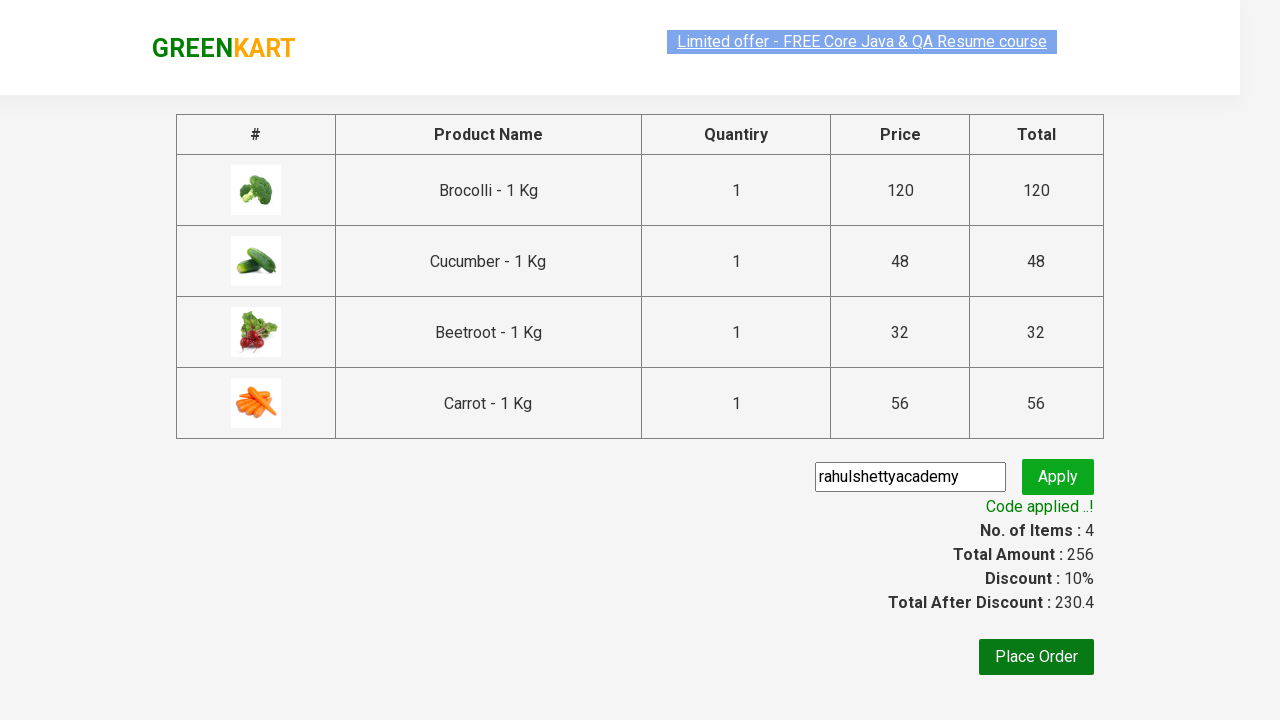

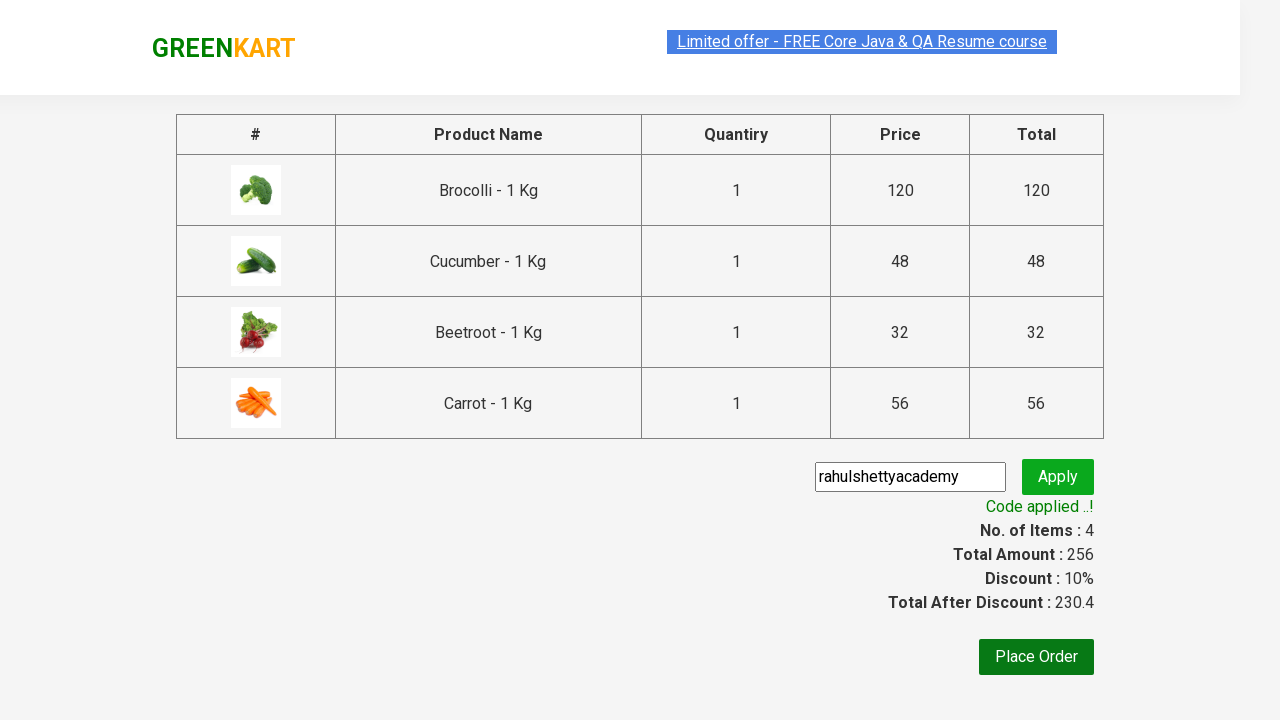